Tests drag and drop functionality by dragging an element onto a drop zone and verifying the text changes to "Dropped!"

Starting URL: https://demoqa.com/droppable

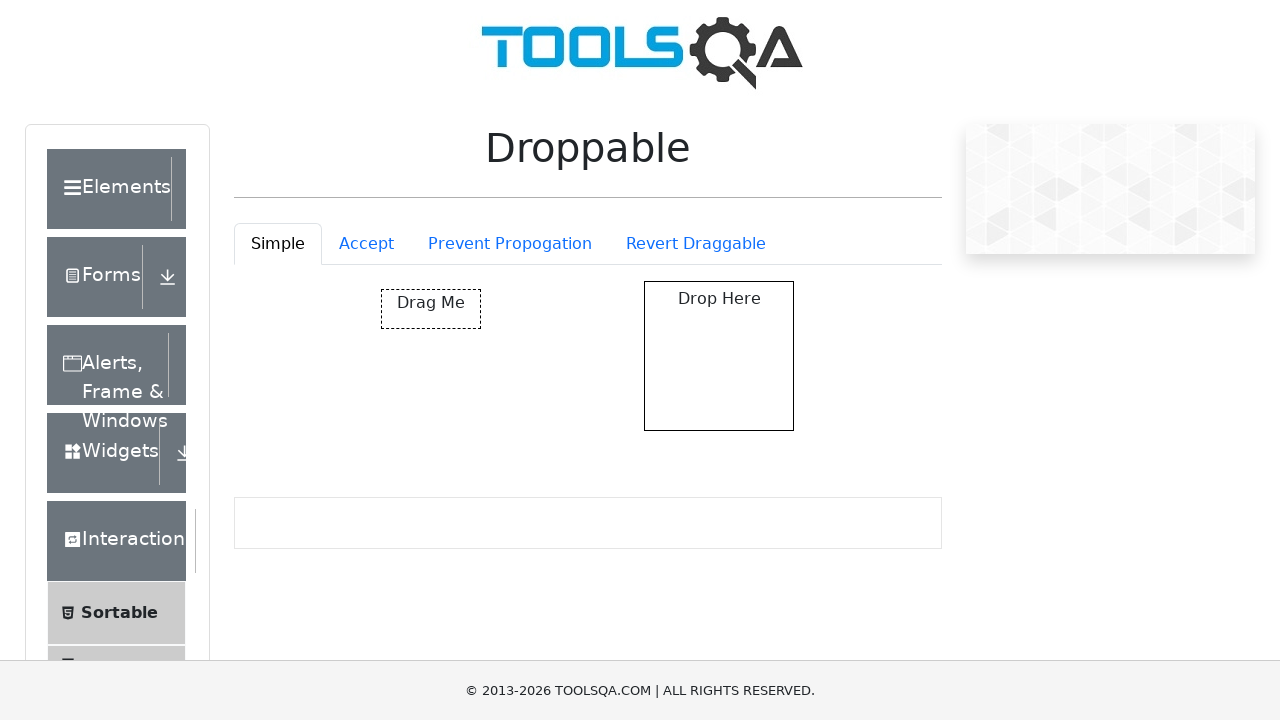

Navigated to droppable test page
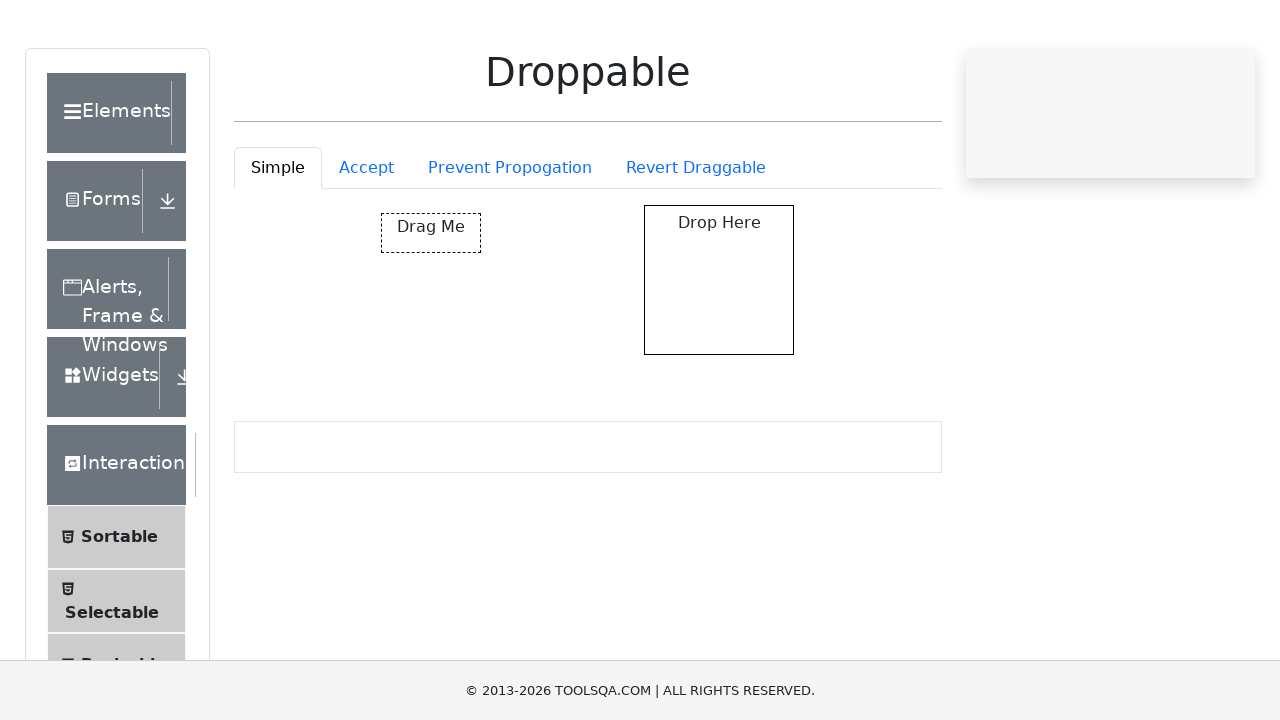

Located draggable element
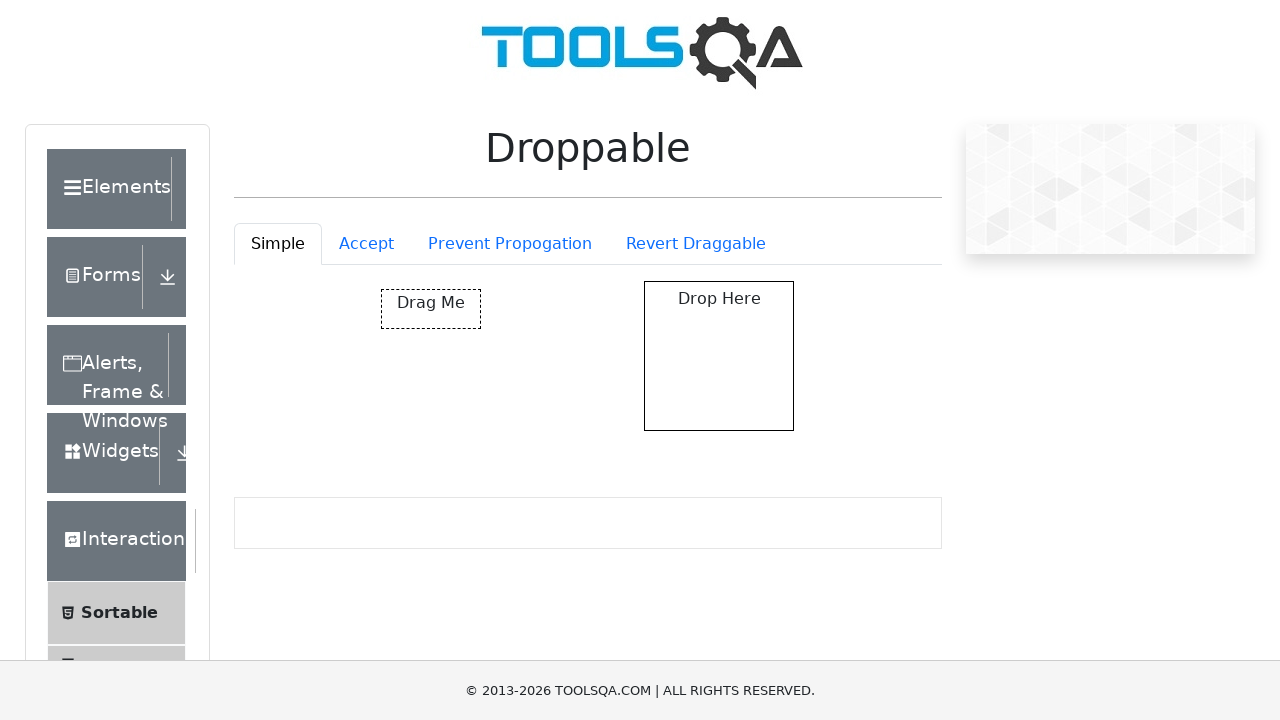

Located drop zone element
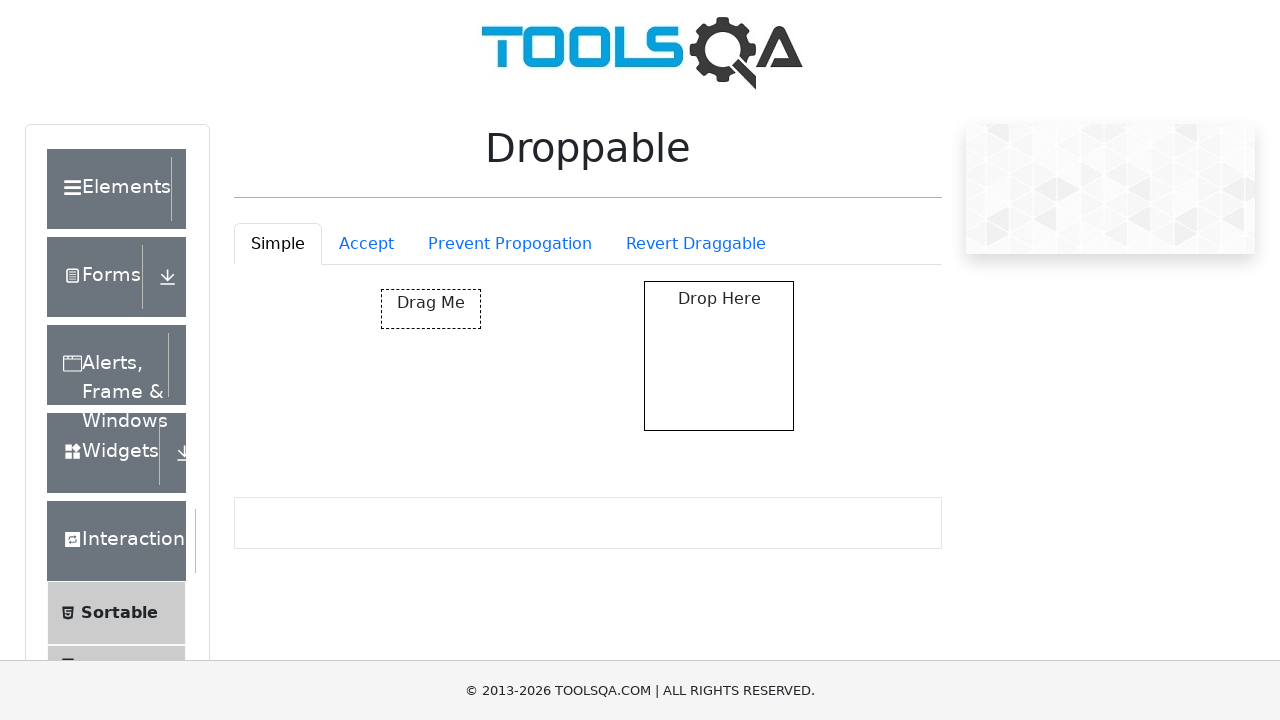

Dragged element onto drop zone at (719, 356)
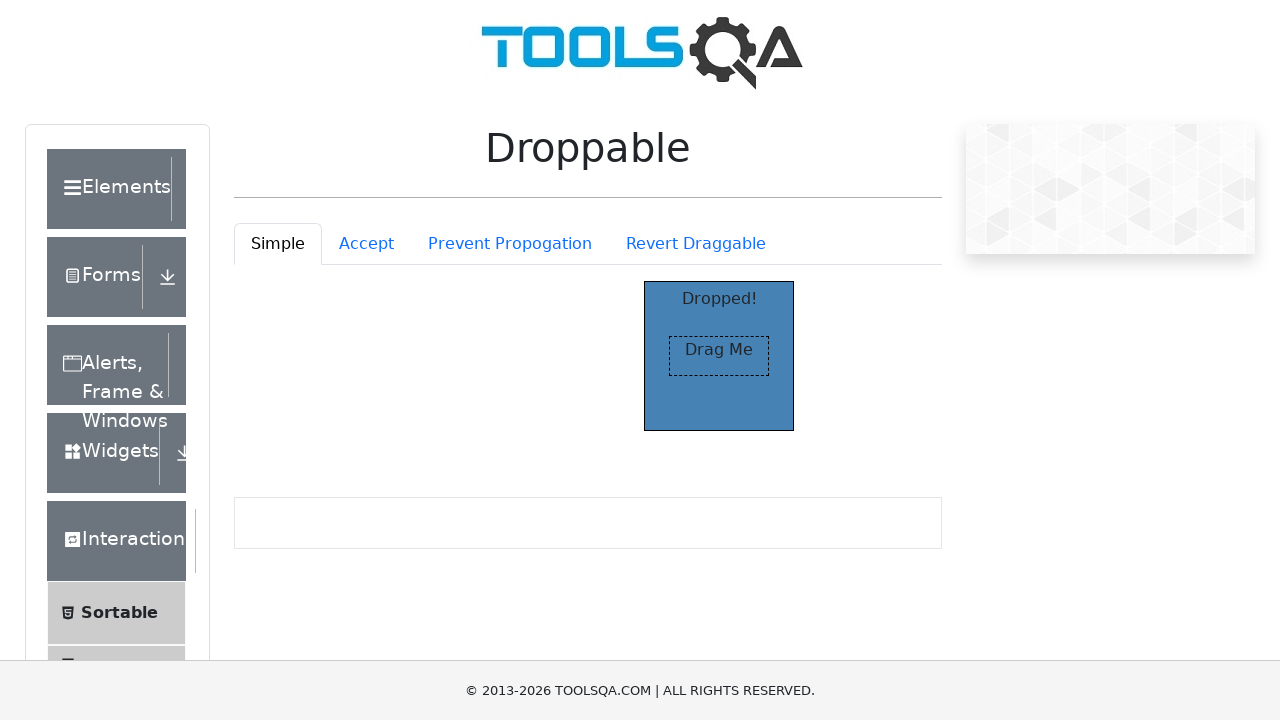

Verified drop zone text changed to 'Dropped!'
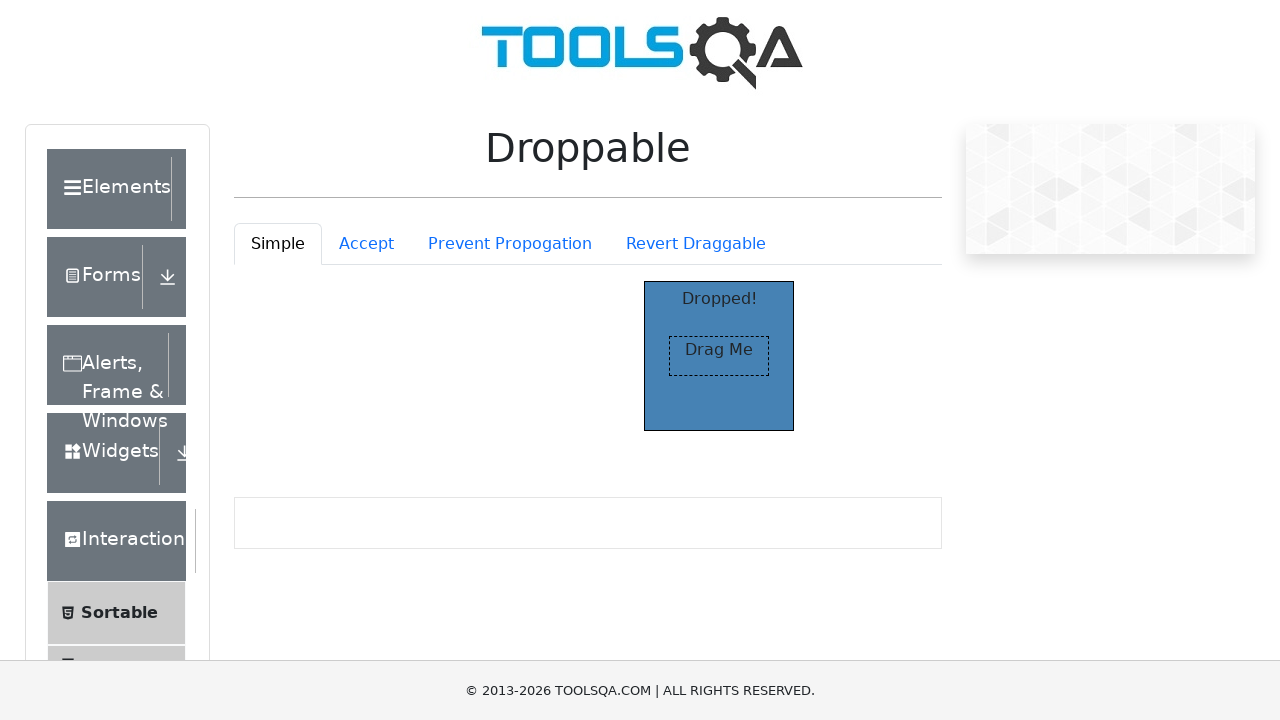

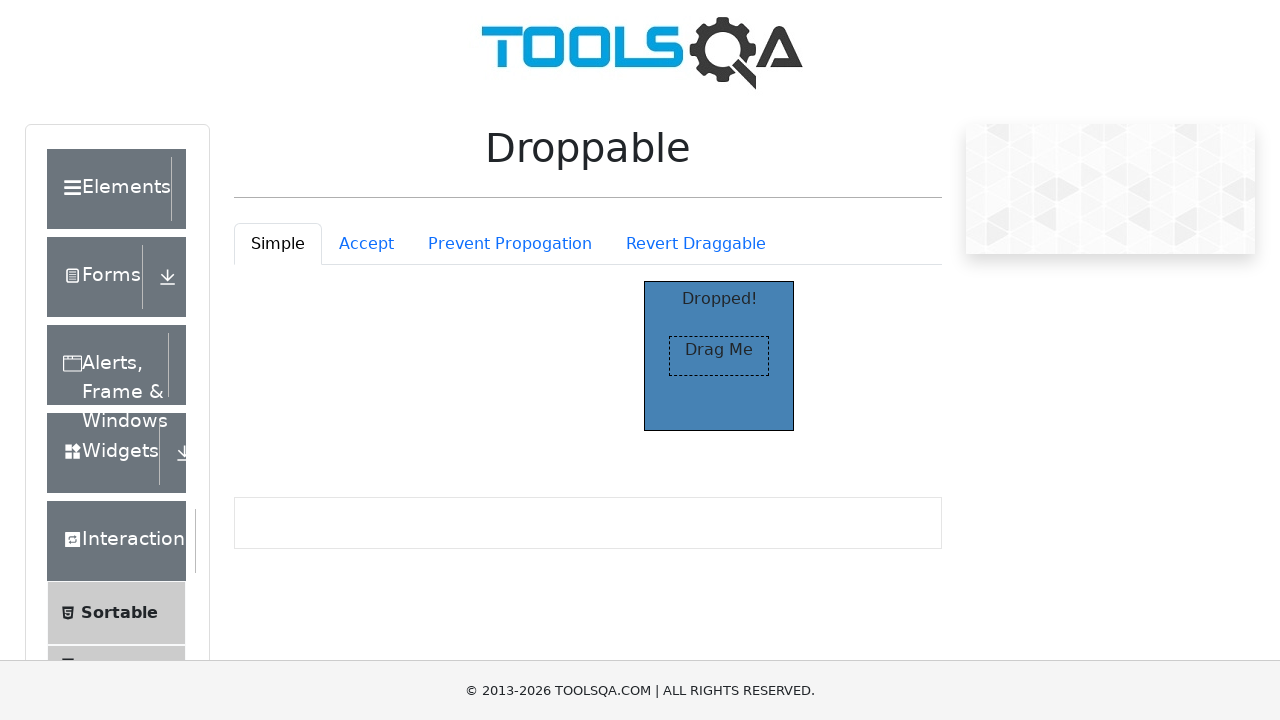